Tests drag and drop functionality by navigating through an Interactions menu, clicking on Dynamic option, and performing a drag and drop action from a source element to a drop area

Starting URL: http://demo.automationtesting.in/Register.html

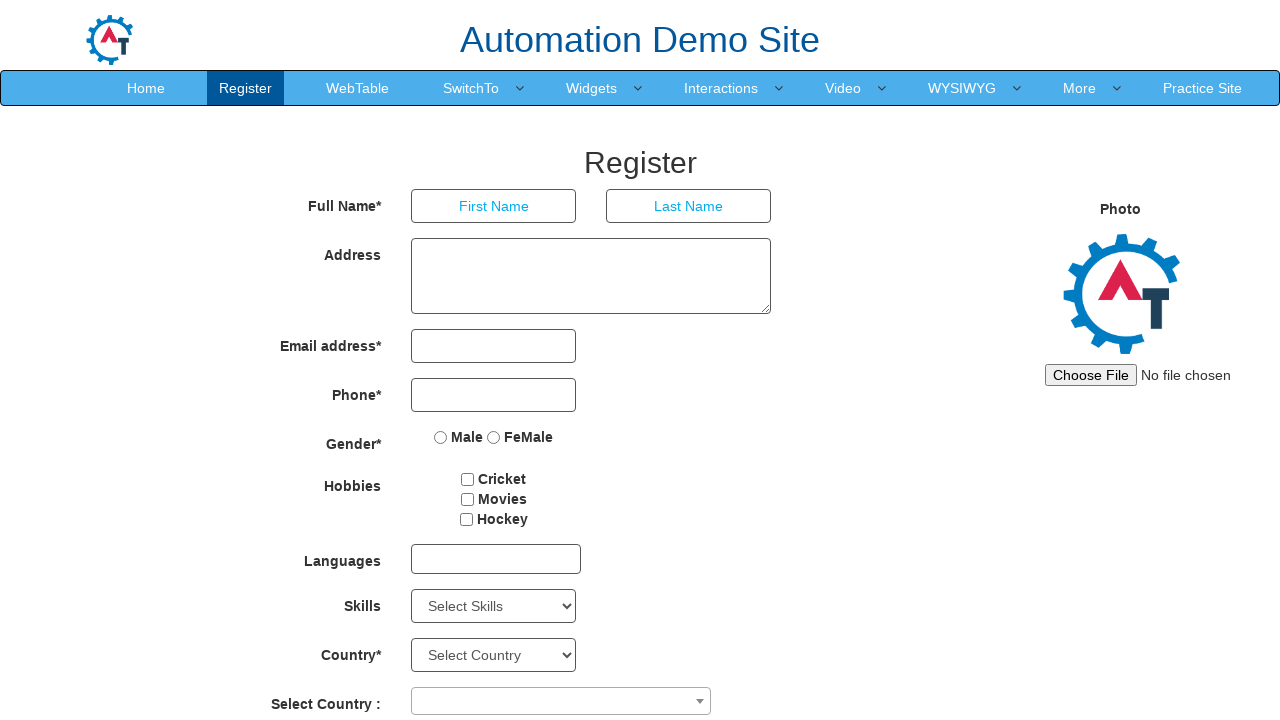

Hovered over Interactions menu at (721, 88) on xpath=//a[text()='Interactions ']
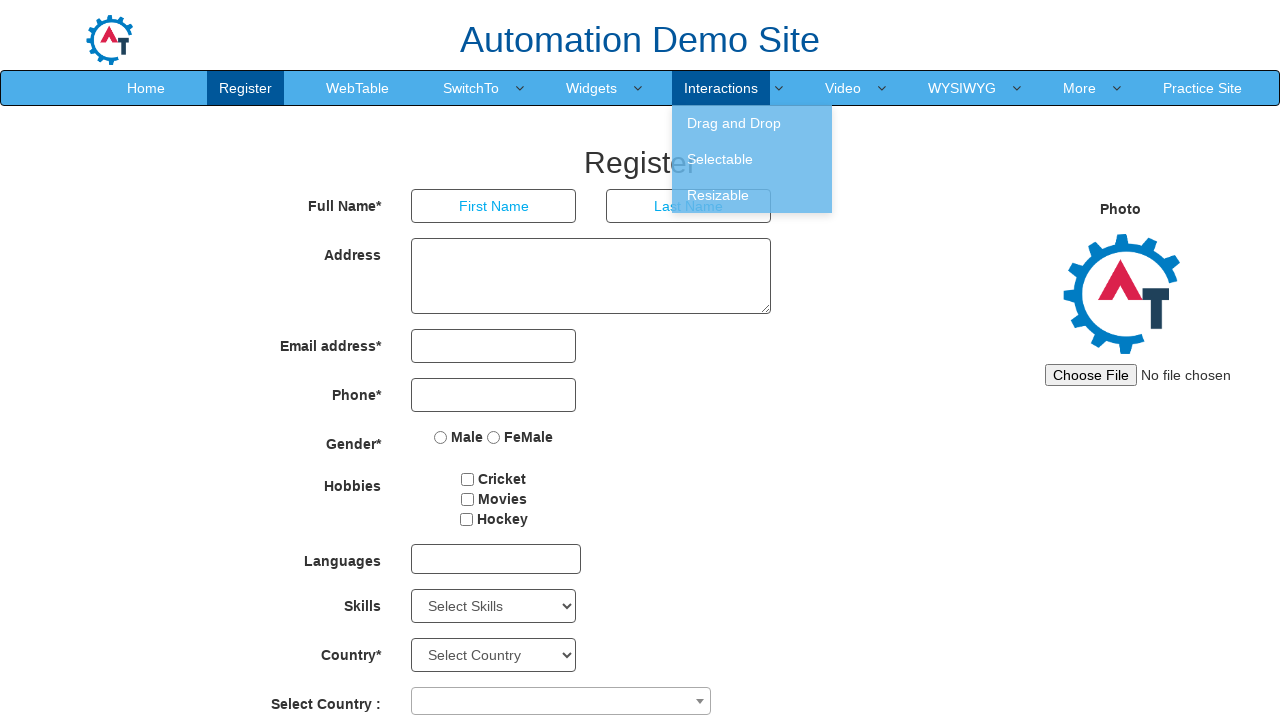

Hovered over Drag and Drop submenu at (752, 123) on xpath=//a[text()='Drag and Drop ']
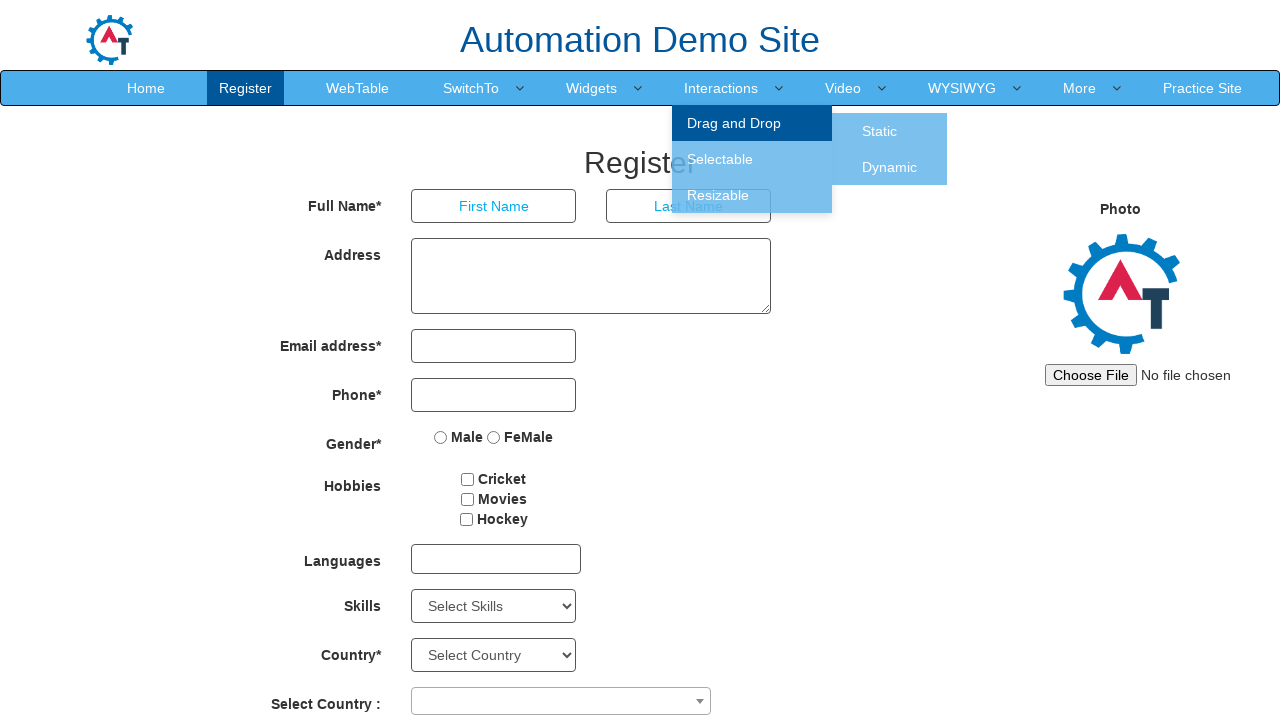

Clicked on Dynamic option at (890, 167) on xpath=//a[text()='Dynamic ']
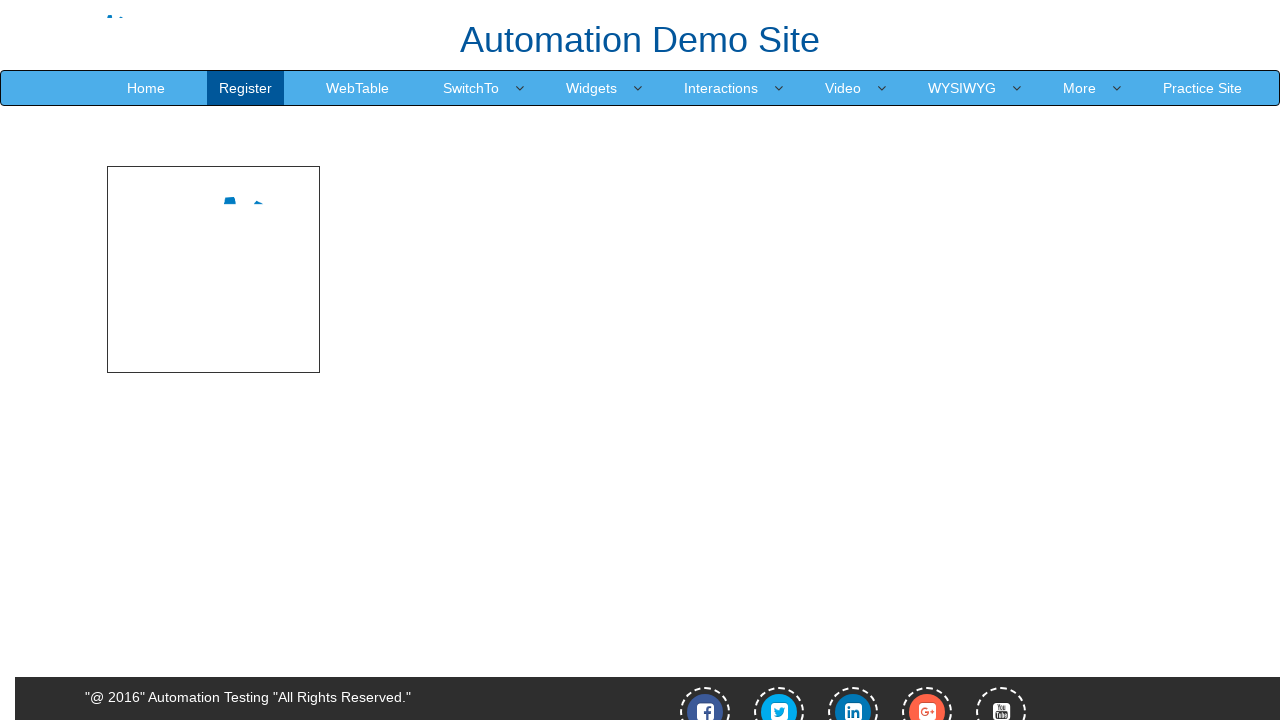

Waited for drag element with id 'node' to be visible
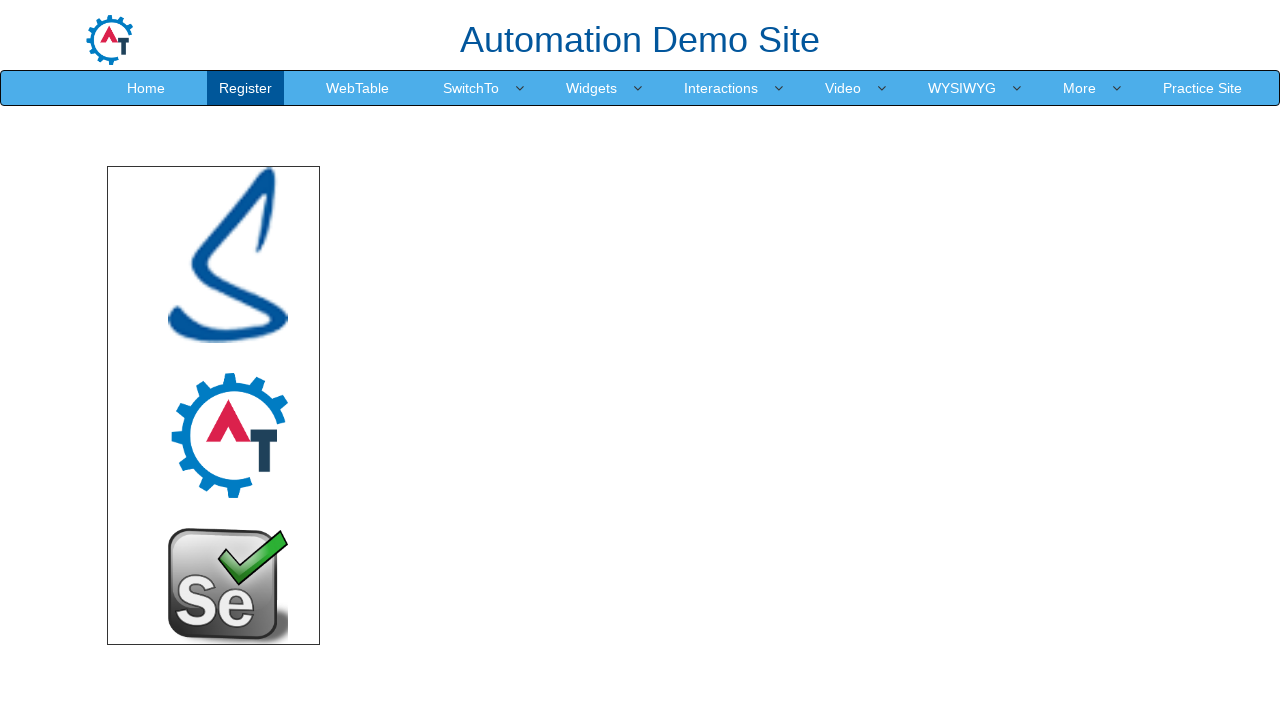

Waited for drop area element with id 'droparea' to be visible
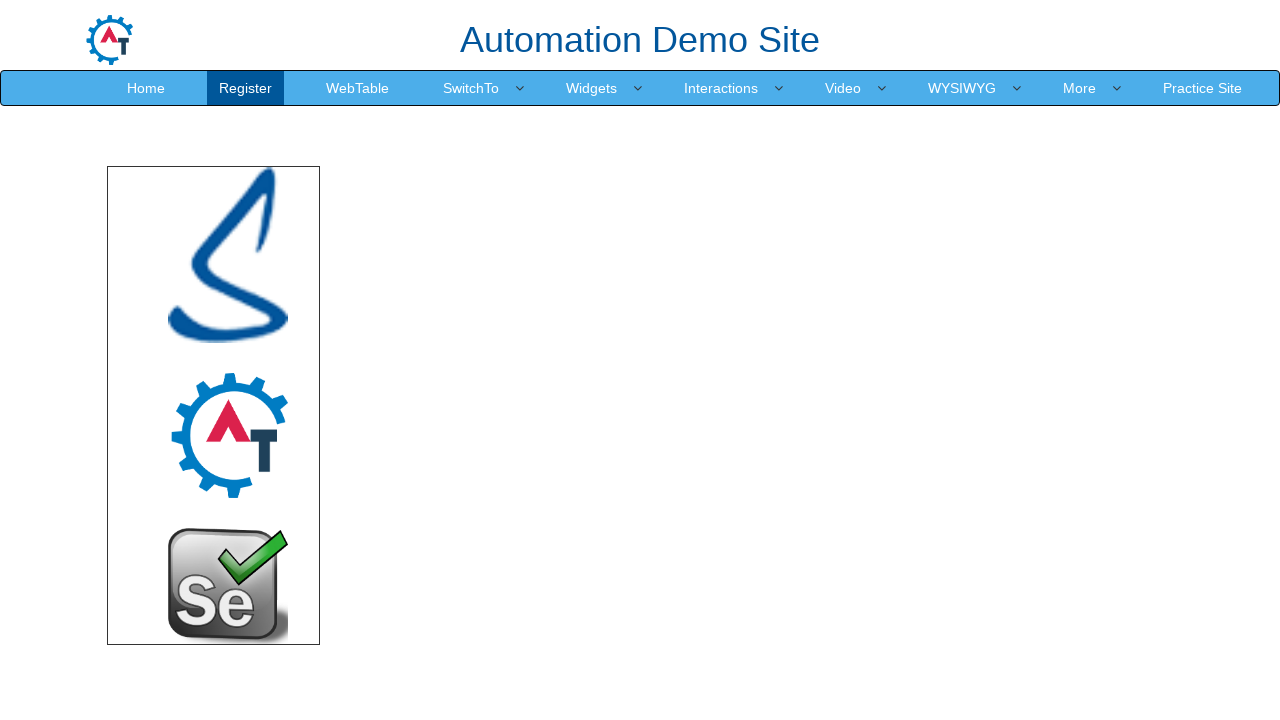

Performed drag and drop action from source element to drop area at (747, 351)
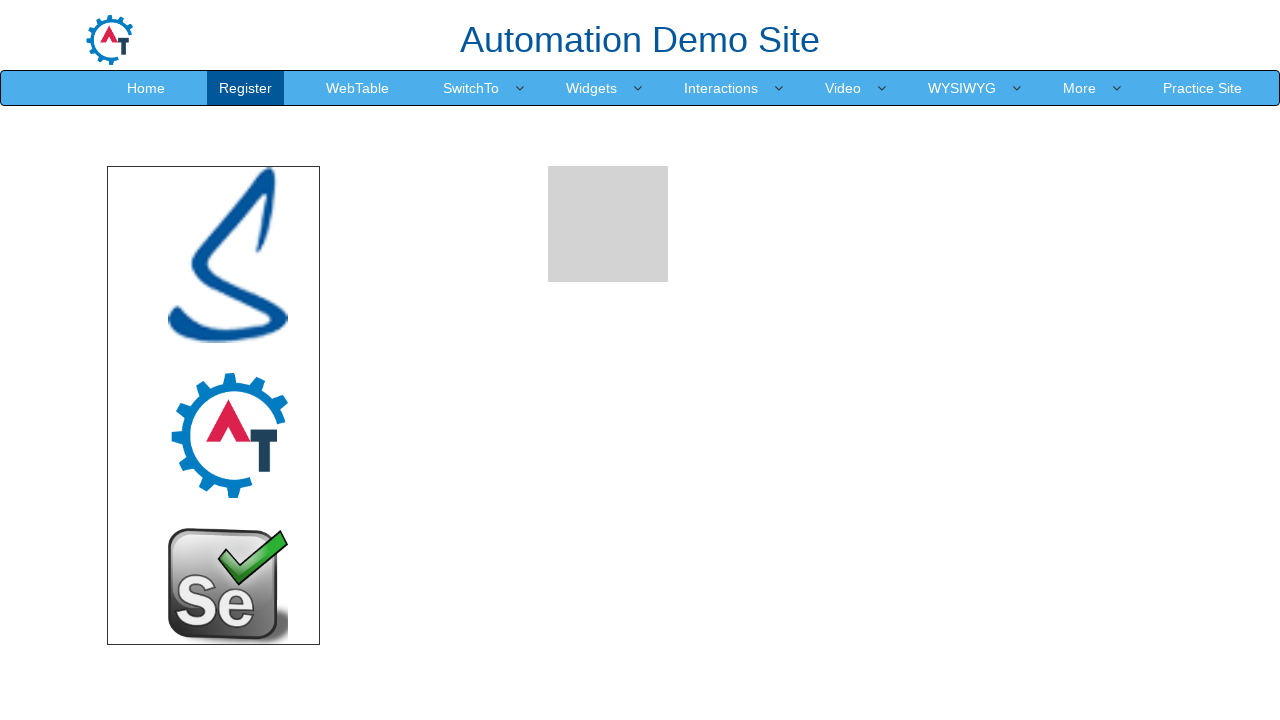

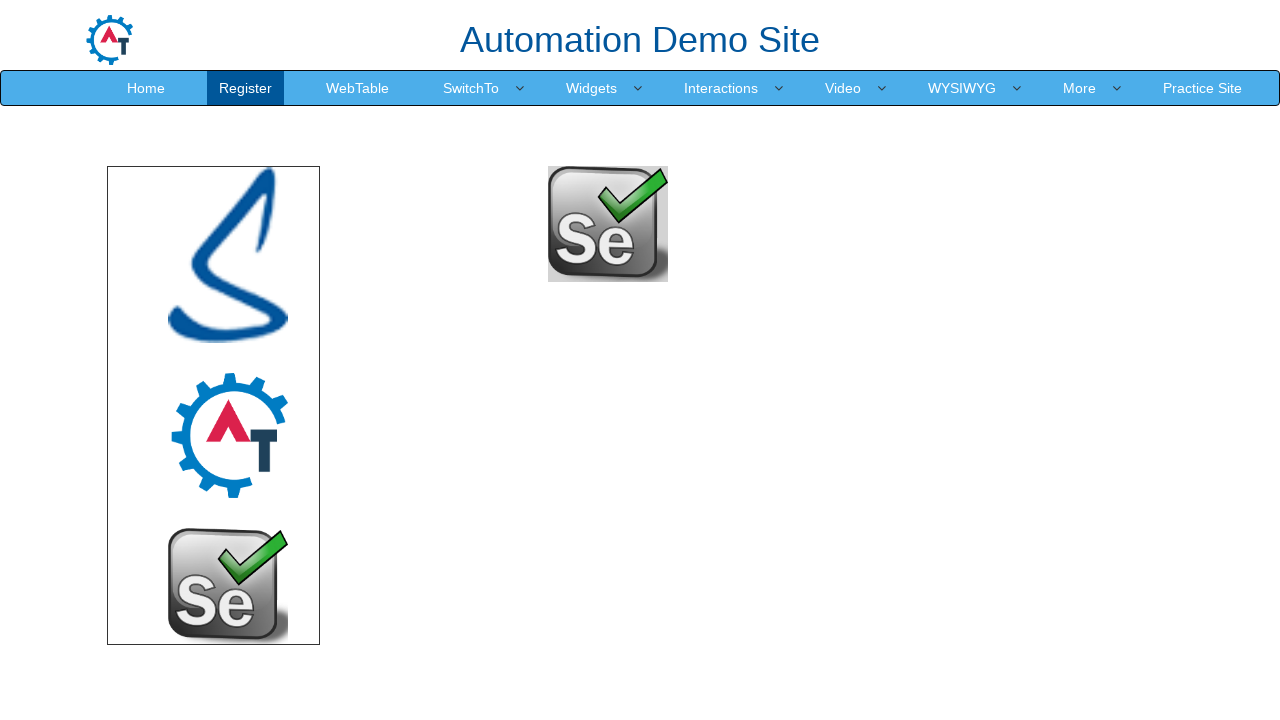